Navigates to a practice automation website, clicks the Shop link, and selects an option from a sorting dropdown

Starting URL: http://practice.automationtesting.in/

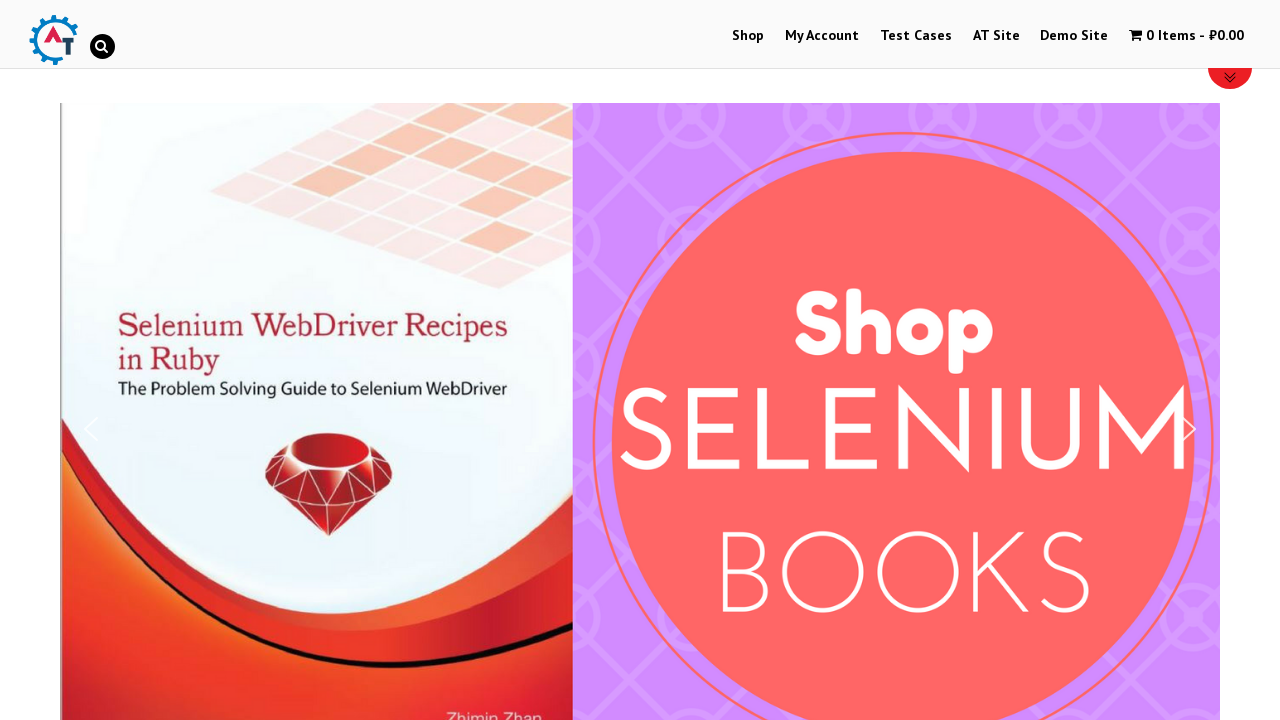

Navigated to practice automation website
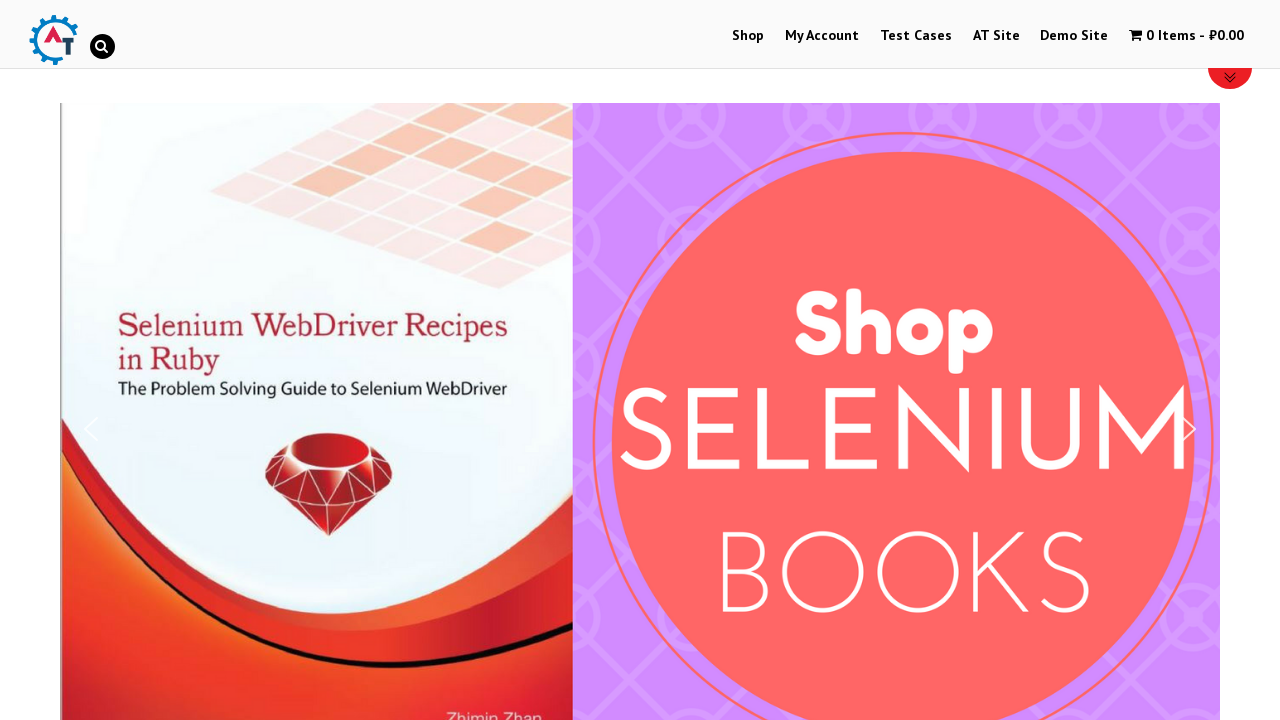

Clicked on the Shop link at (748, 36) on text=Shop
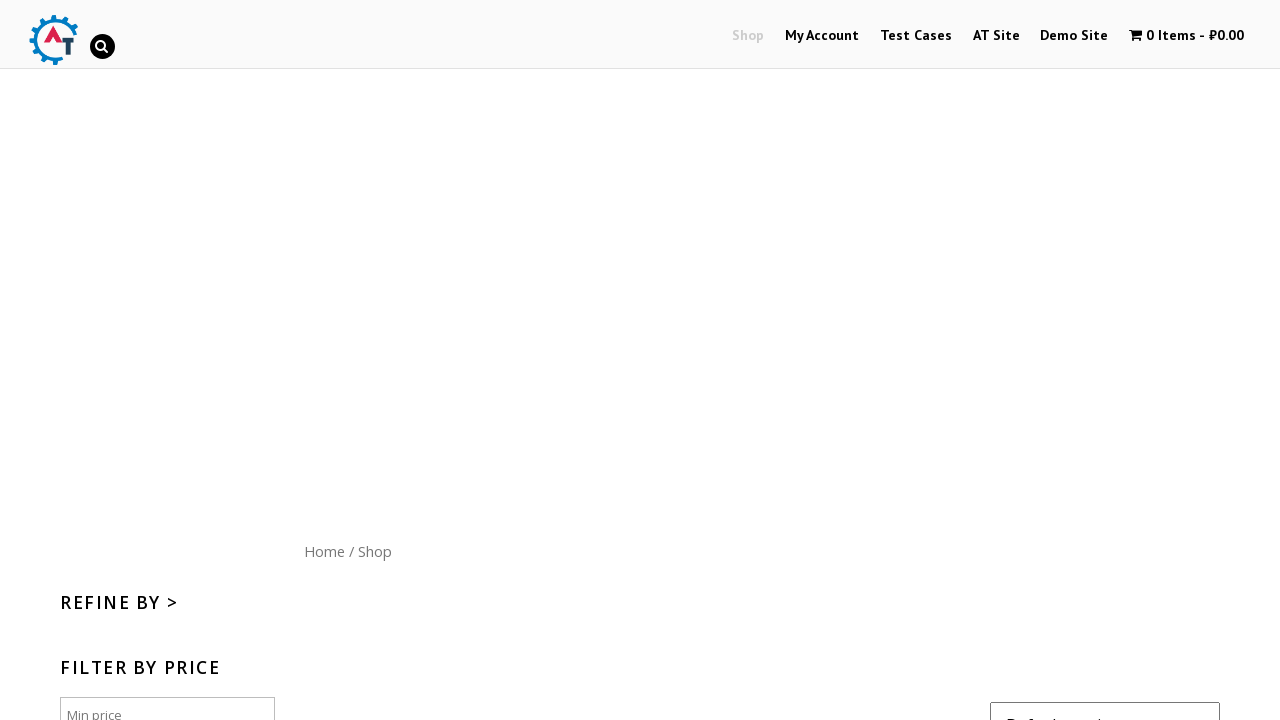

Selected 'date' option from sorting dropdown on xpath=/html/body/div[1]/div[2]/div/div/form/select
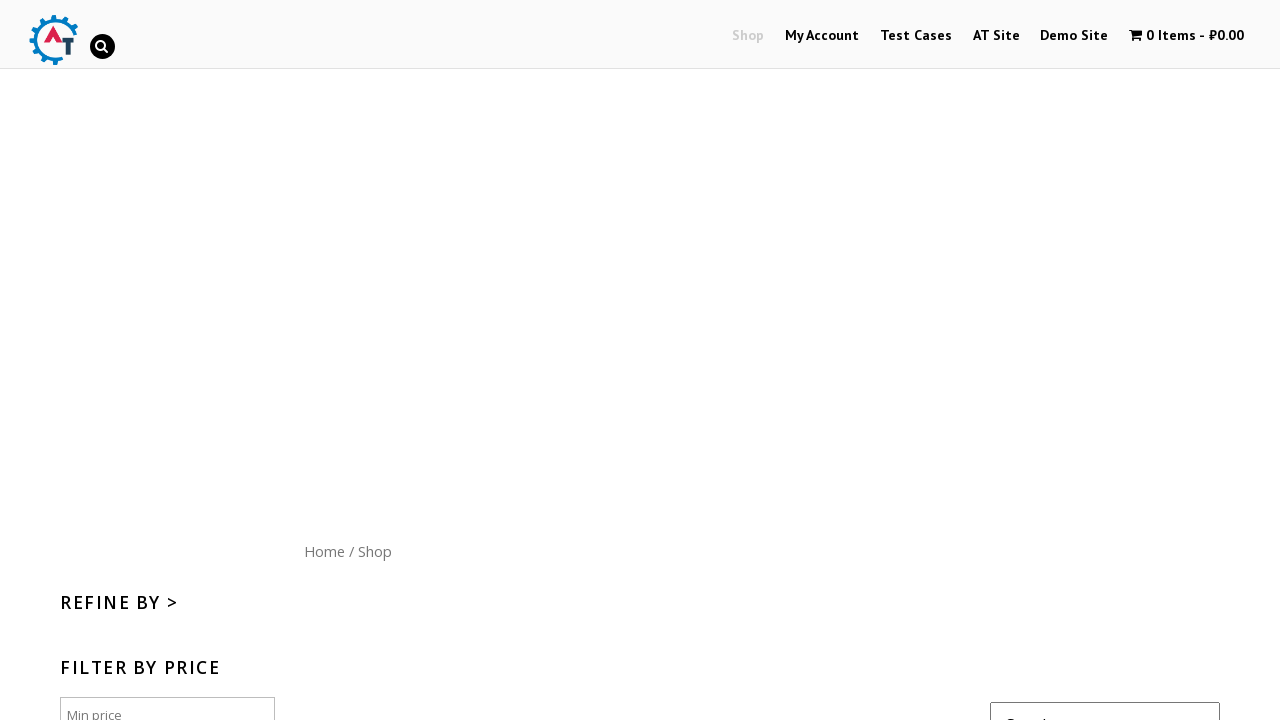

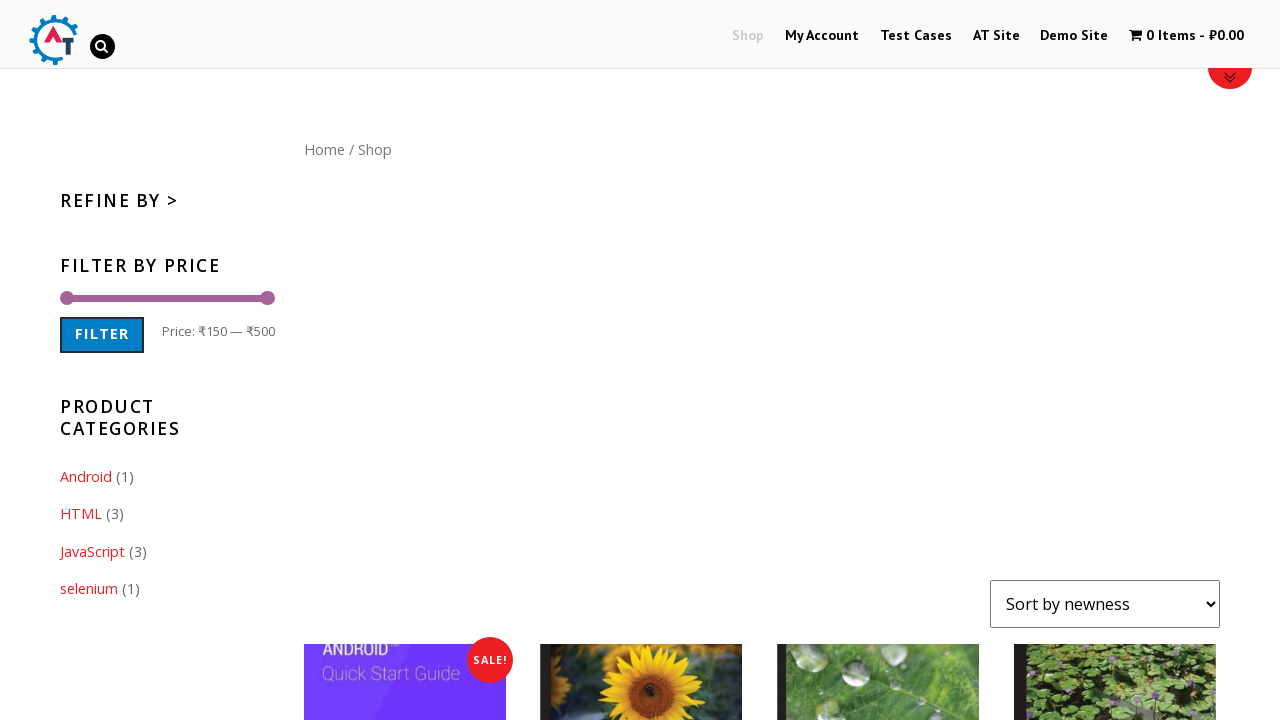